Tests JavaScript alert popup handling by clicking a button to trigger an alert with OK/Cancel options, then dismissing the alert and verifying the result message is displayed

Starting URL: http://demo.automationtesting.in/Alerts.html

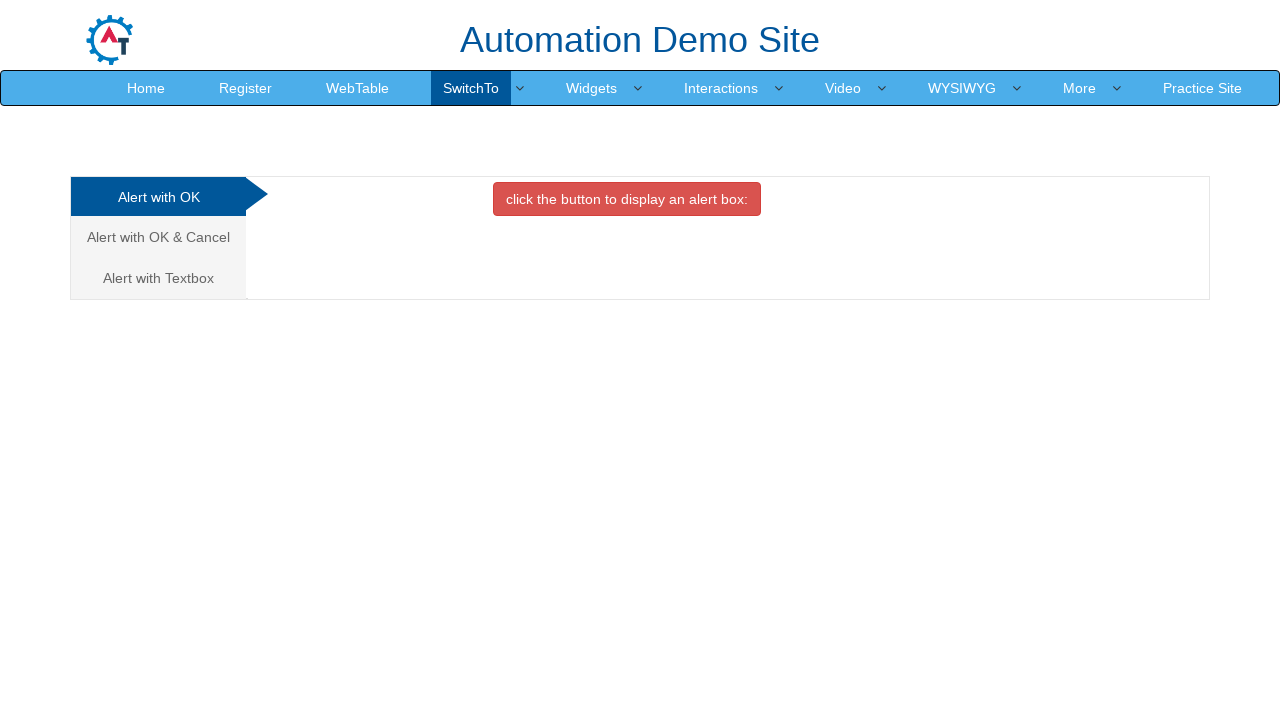

Clicked on 'Alert with OK & Cancel' tab at (158, 237) on xpath=//a[text()='Alert with OK & Cancel ']
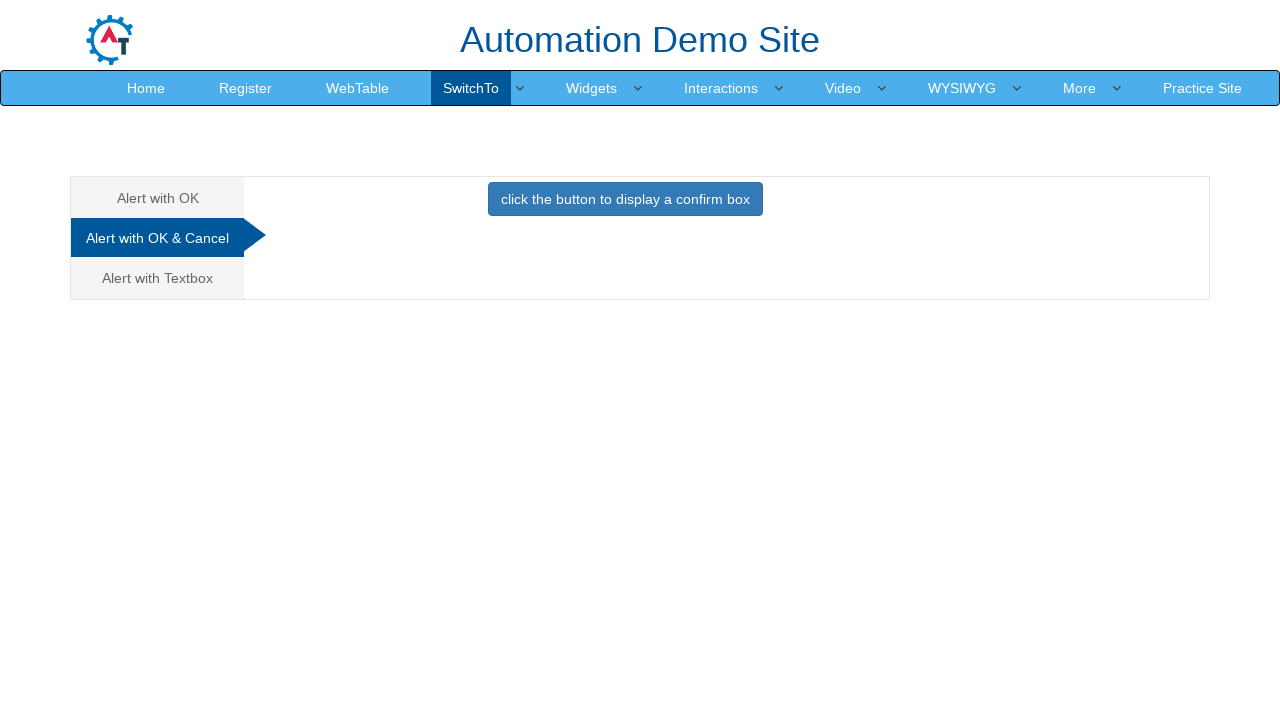

Waited 1 second for page to stabilize
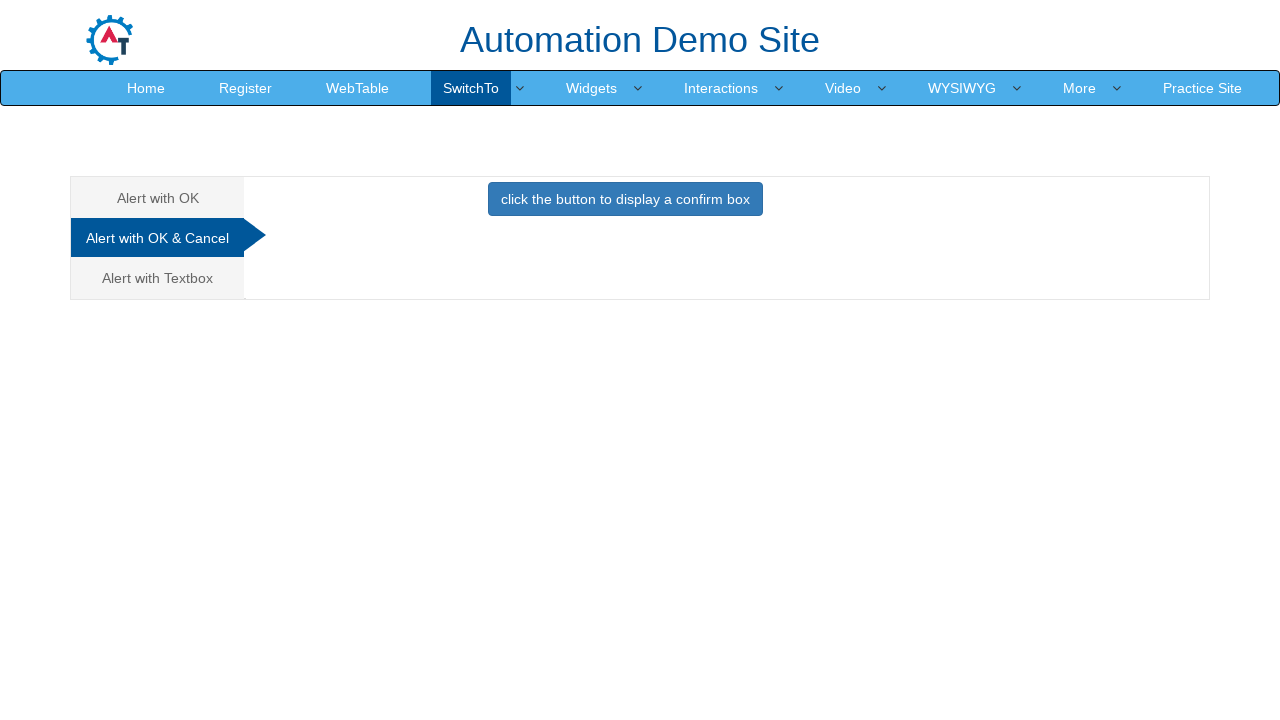

Set up dialog handler to dismiss alert
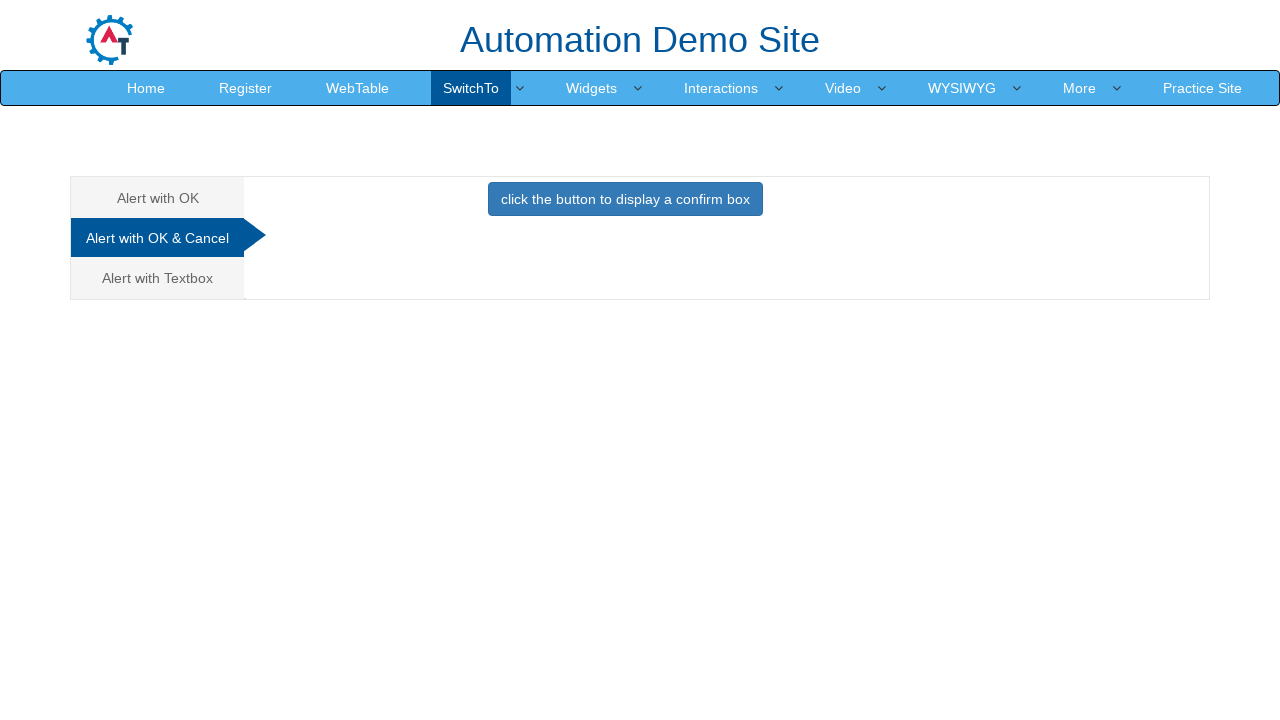

Clicked button to trigger JavaScript alert at (625, 199) on button.btn.btn-primary
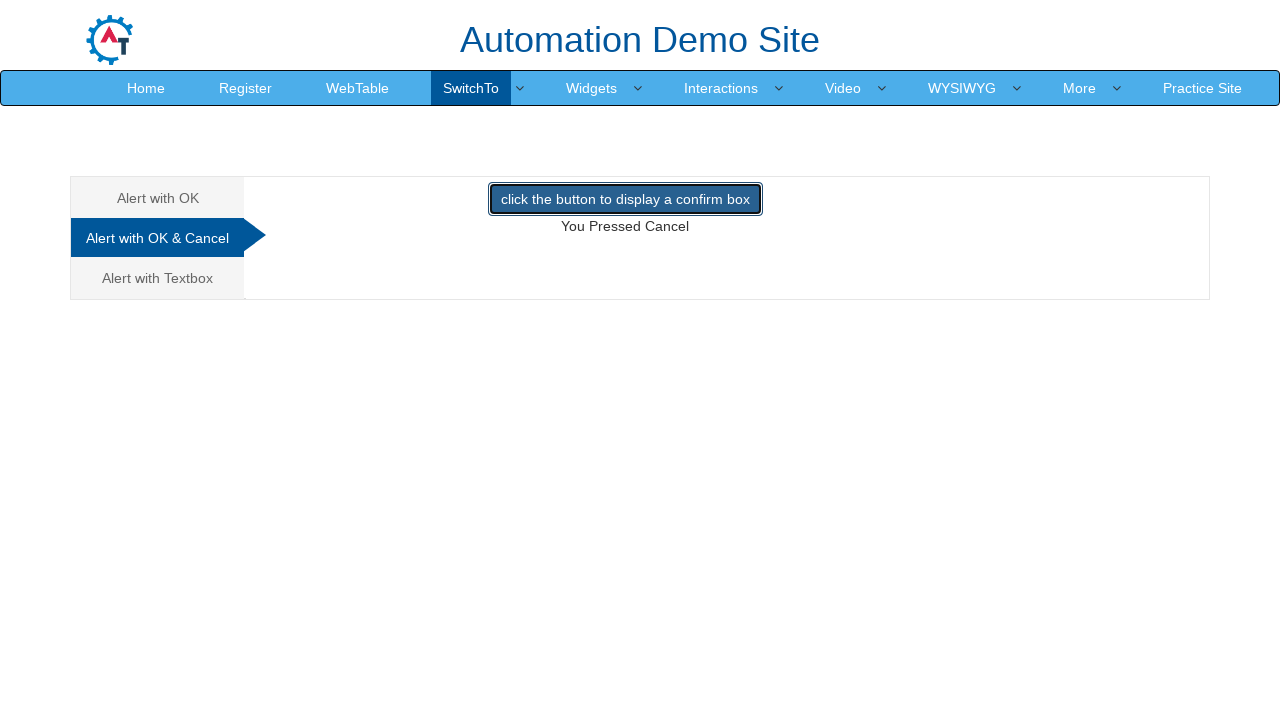

Result message appeared after dismissing alert
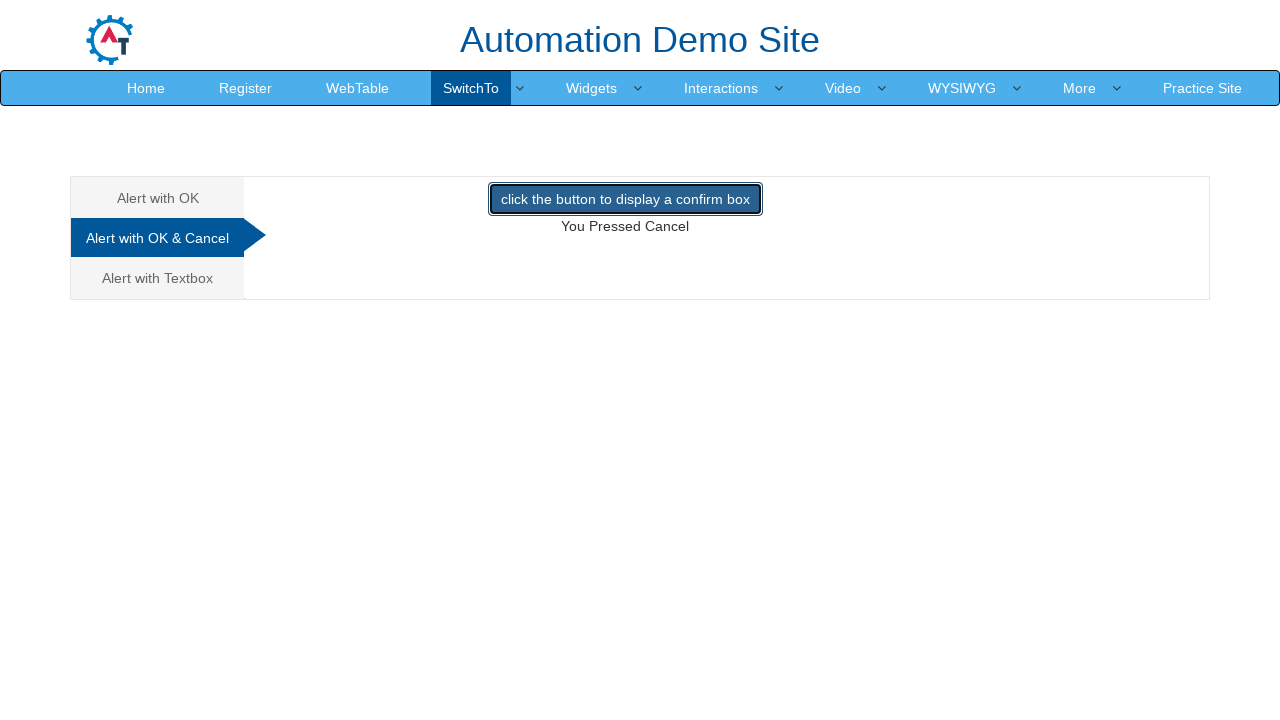

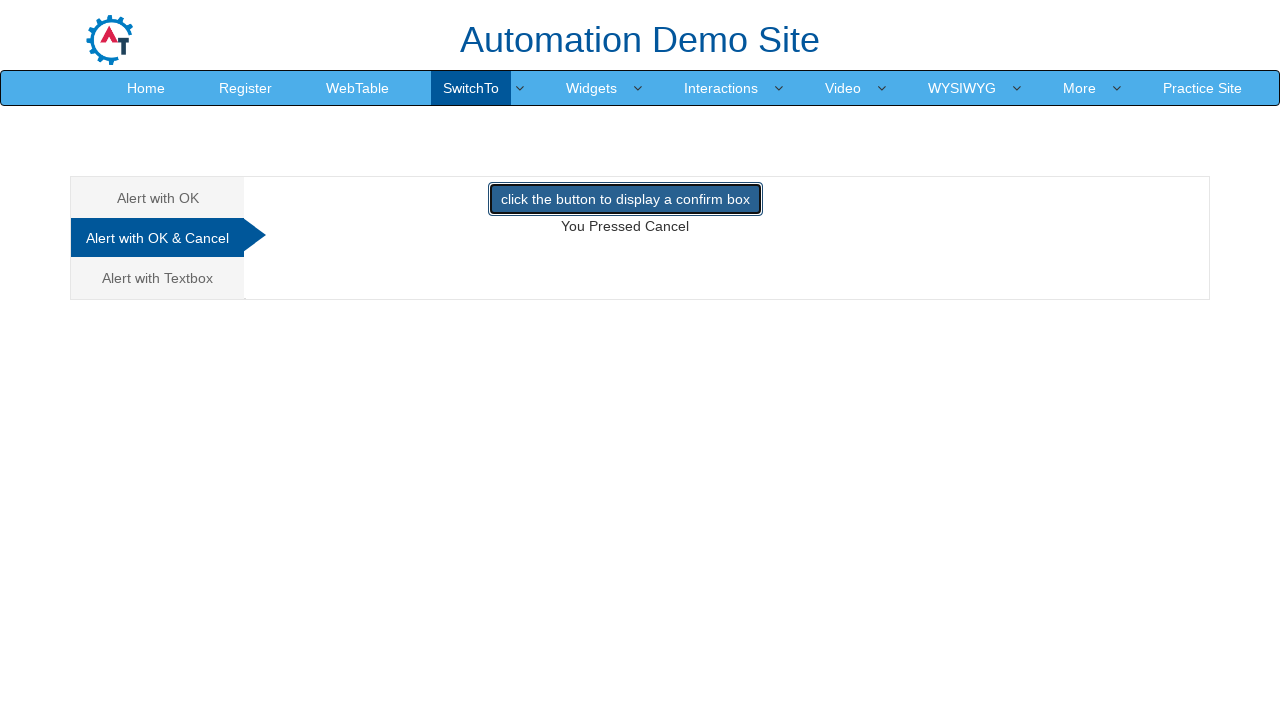